Navigates to GitHub homepage and verifies the page loads successfully by checking that the page title is available

Starting URL: https://github.com

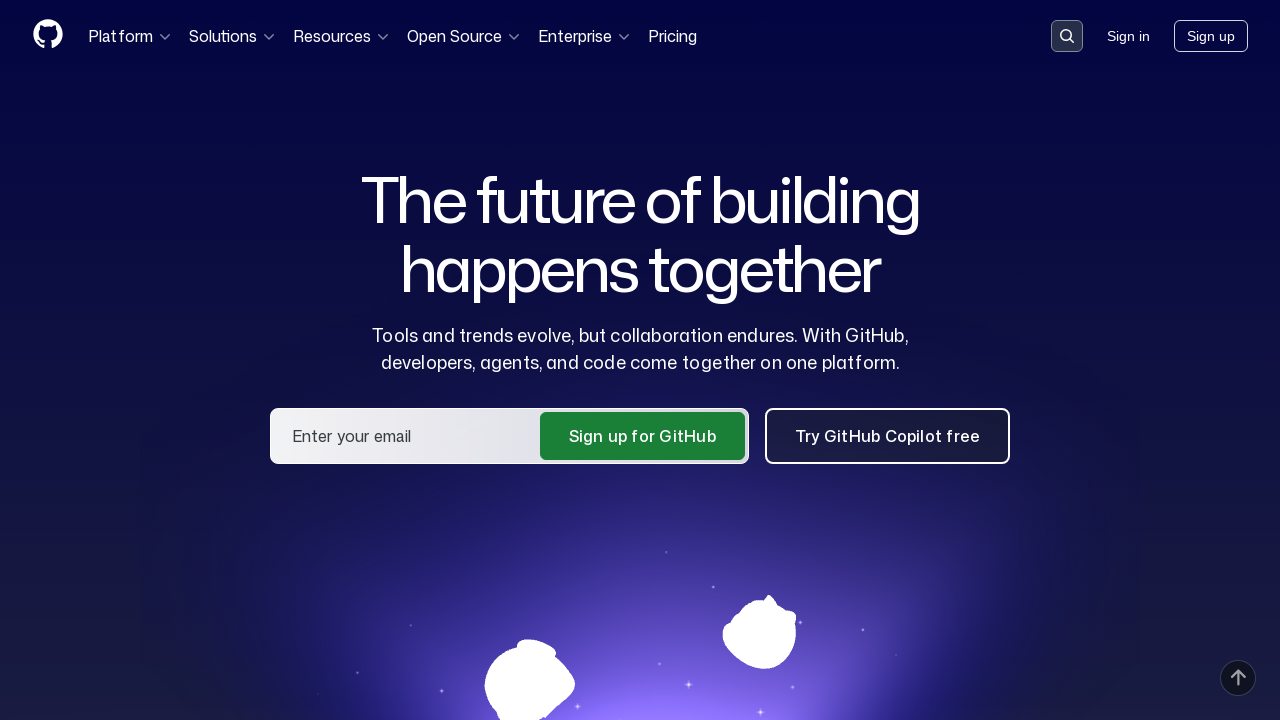

Navigated to GitHub homepage
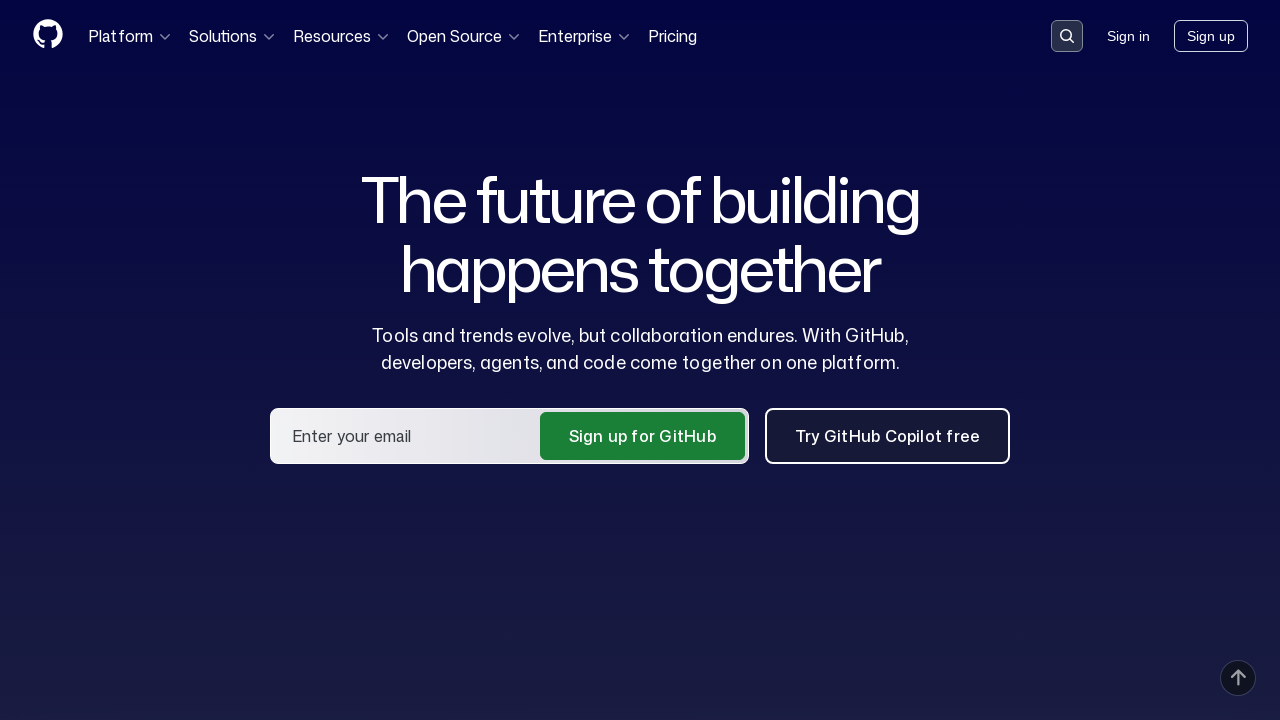

Page reached domcontentloaded state
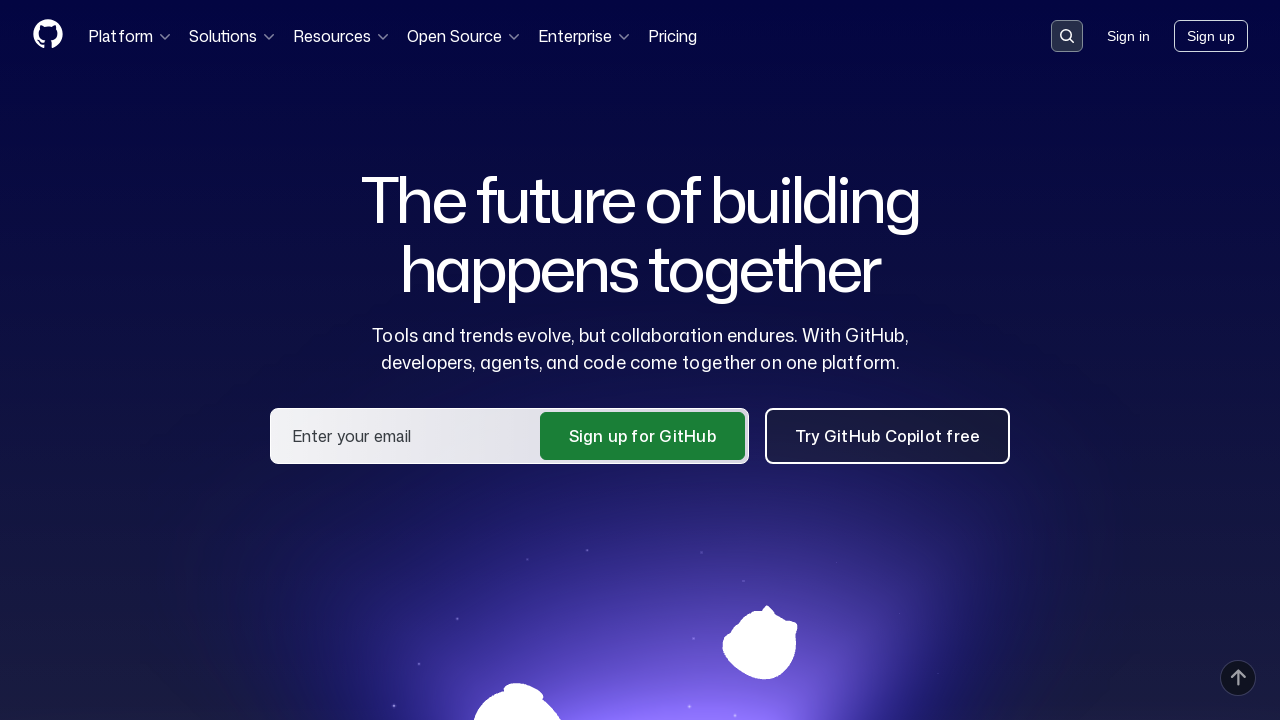

Verified page title contains 'GitHub'
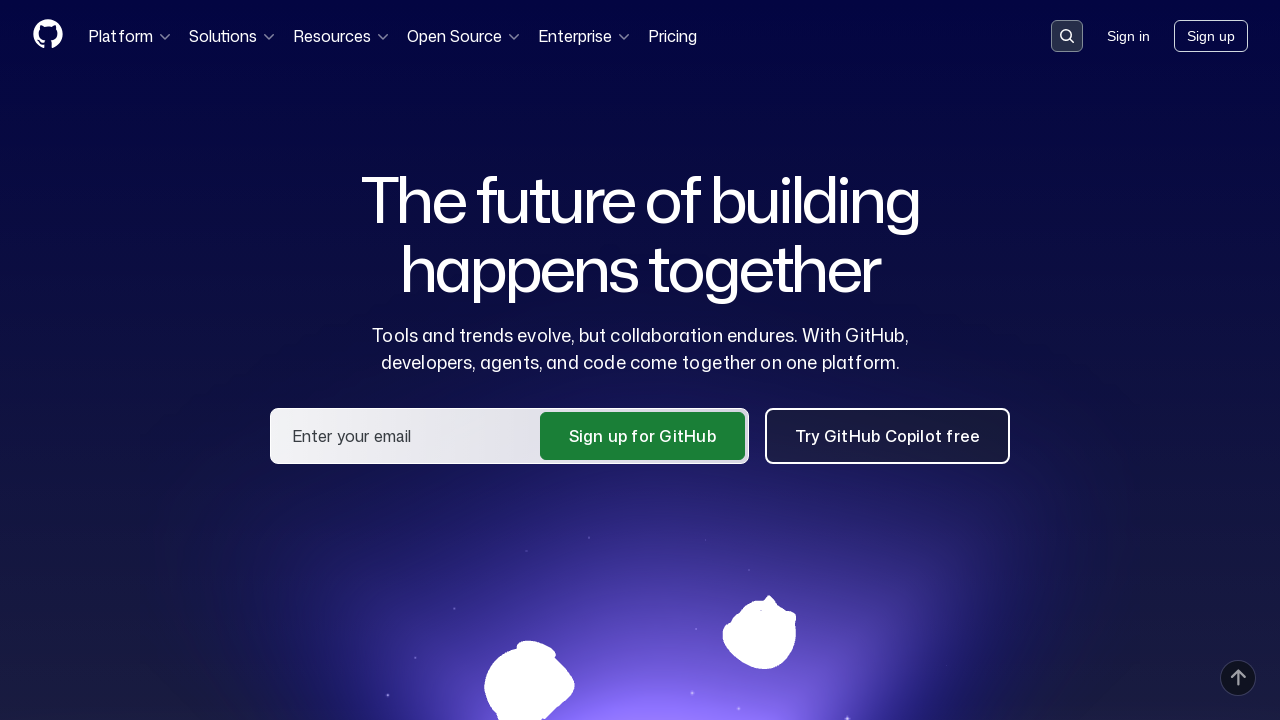

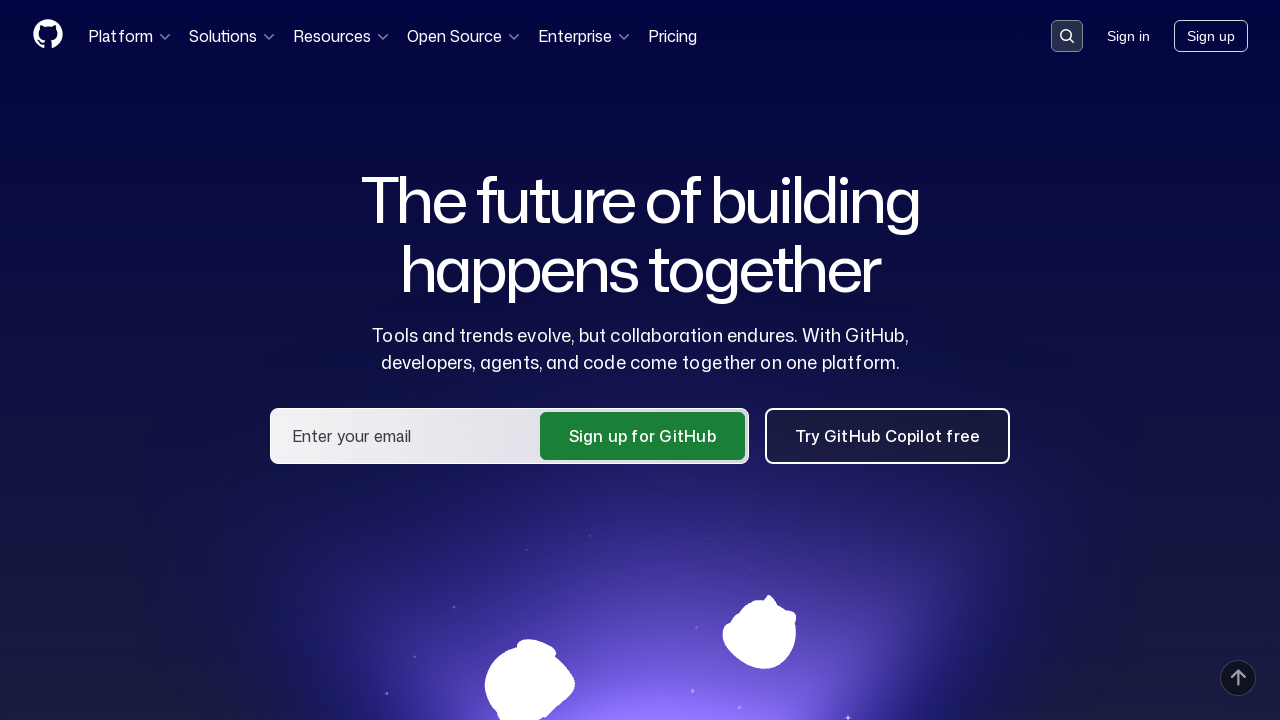